Navigates to a frame testing page and clicks a button inside an iframe

Starting URL: https://www.leafground.com/frame.xhtml

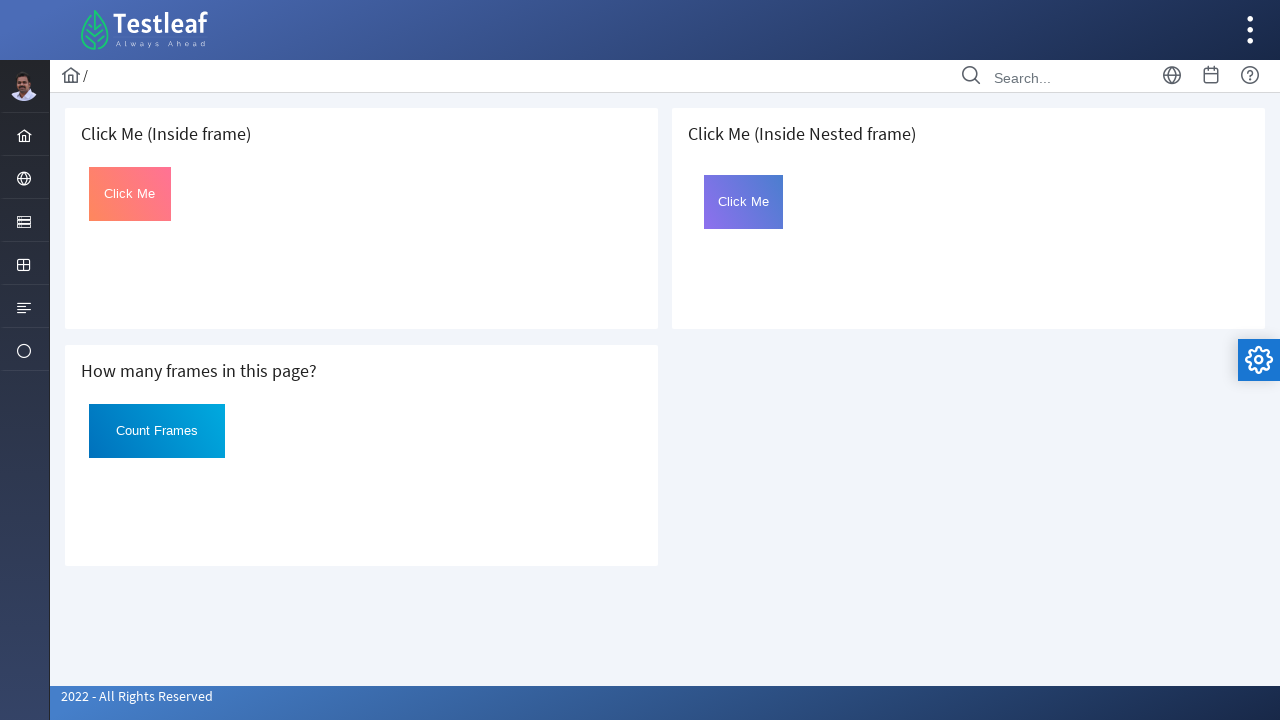

Navigated to frame testing page
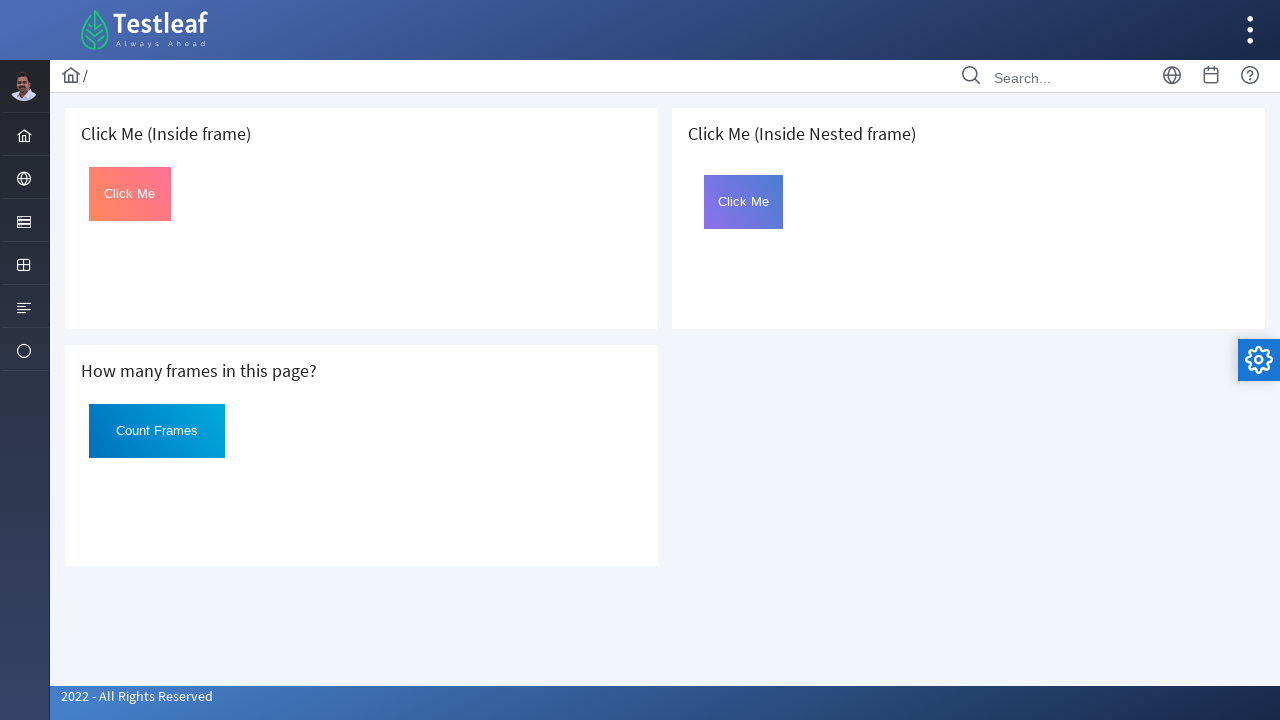

Located first iframe with default.xhtml source
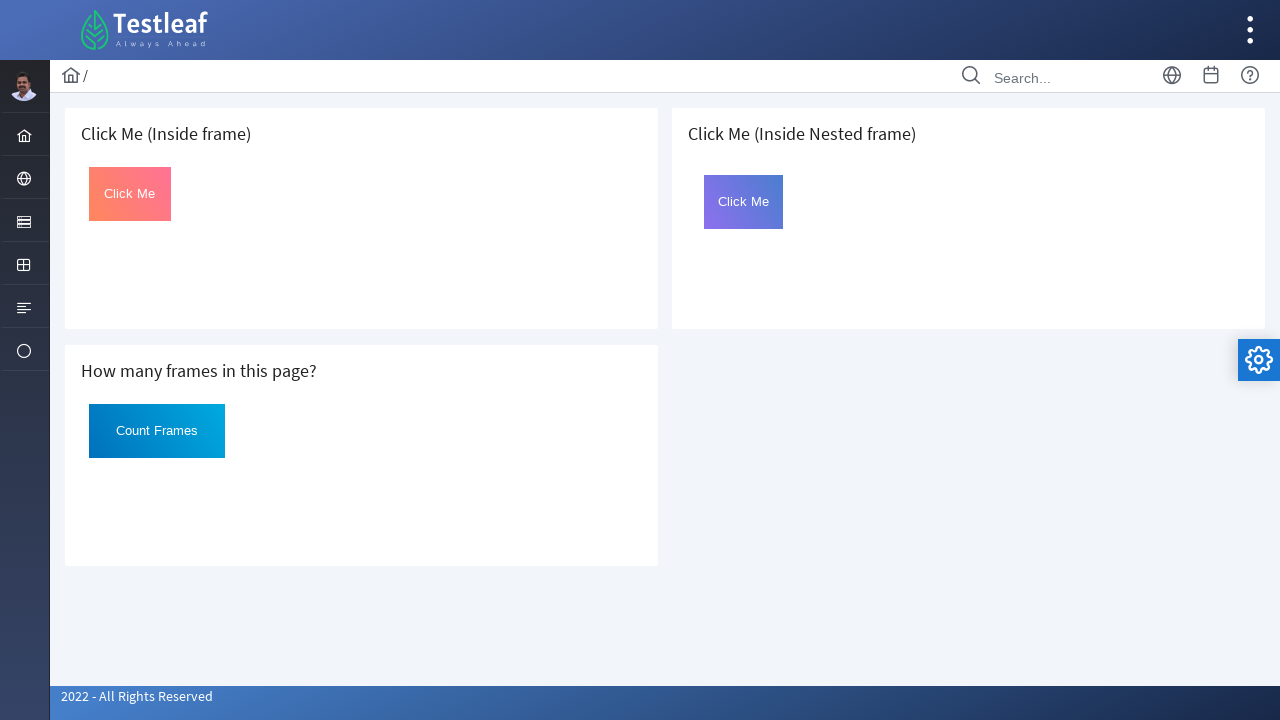

Clicked button inside iframe at (130, 194) on xpath=//iframe[@src='default.xhtml'] >> internal:control=enter-frame >> #Click
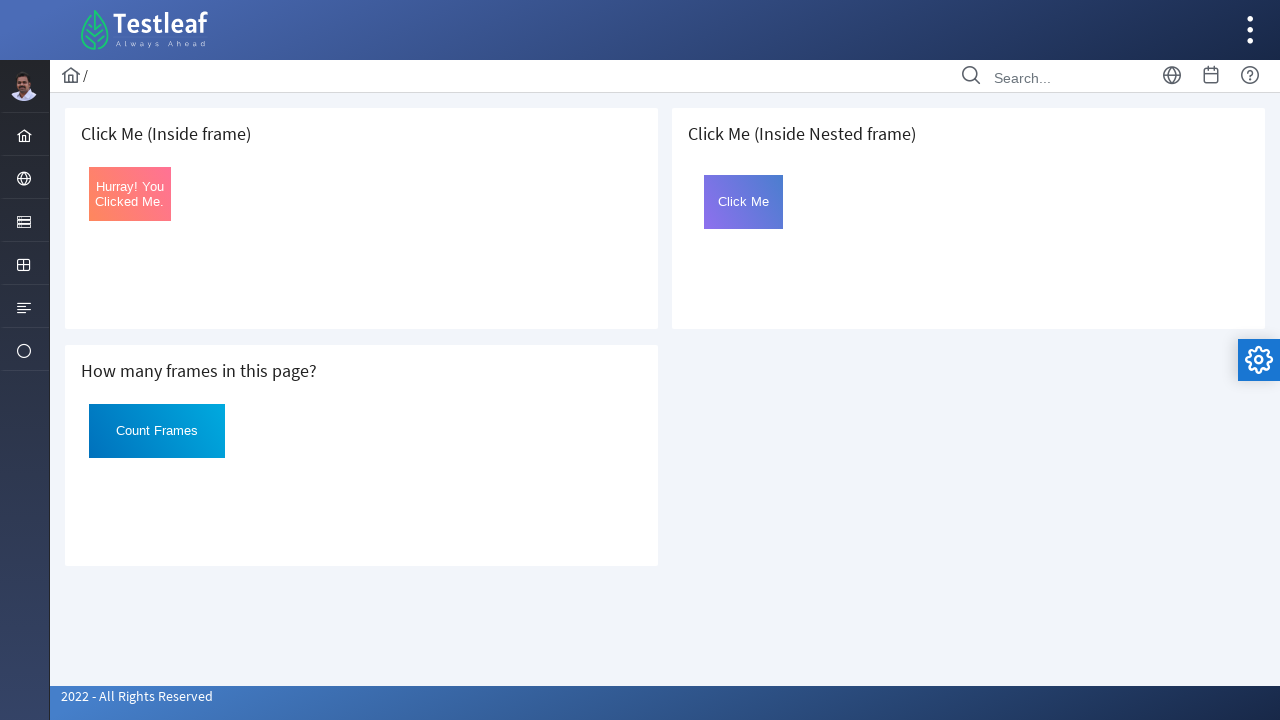

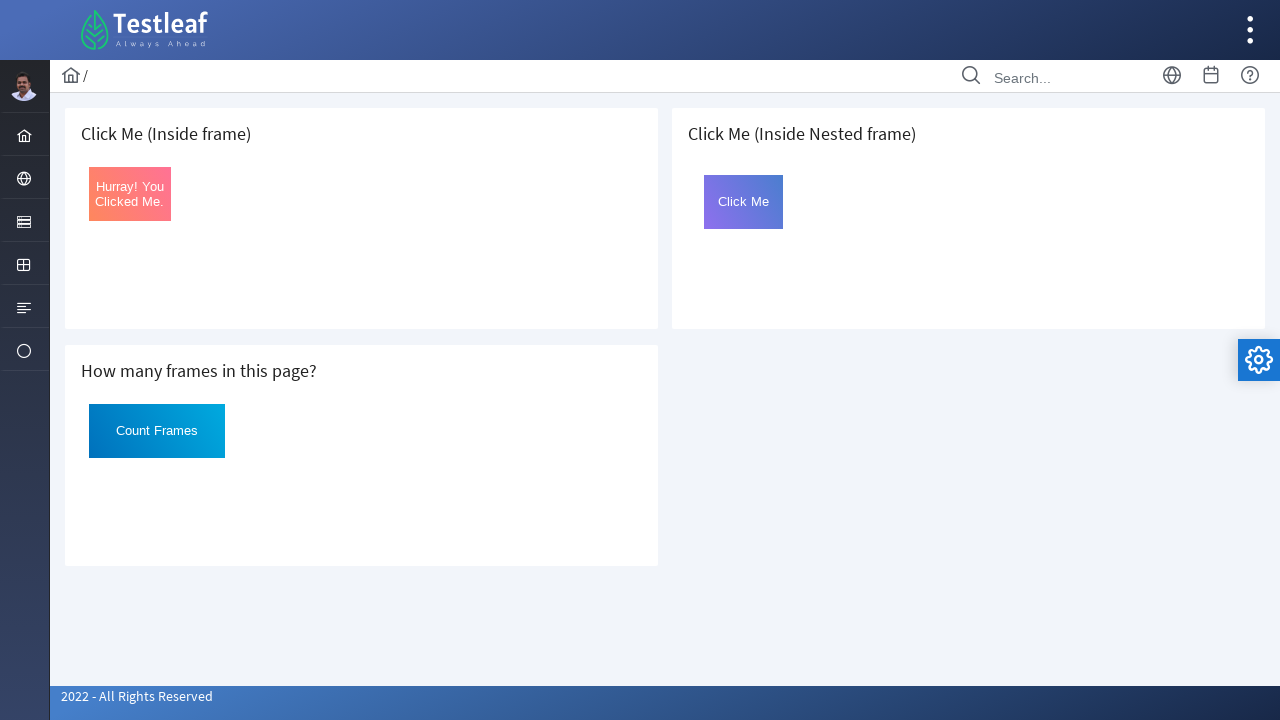